Tests adding a new product with a name containing integers by filling out the product form with name, price, category, and condition fields, then submitting the form.

Starting URL: https://skrylexx.github.io/Products_CRUDS/

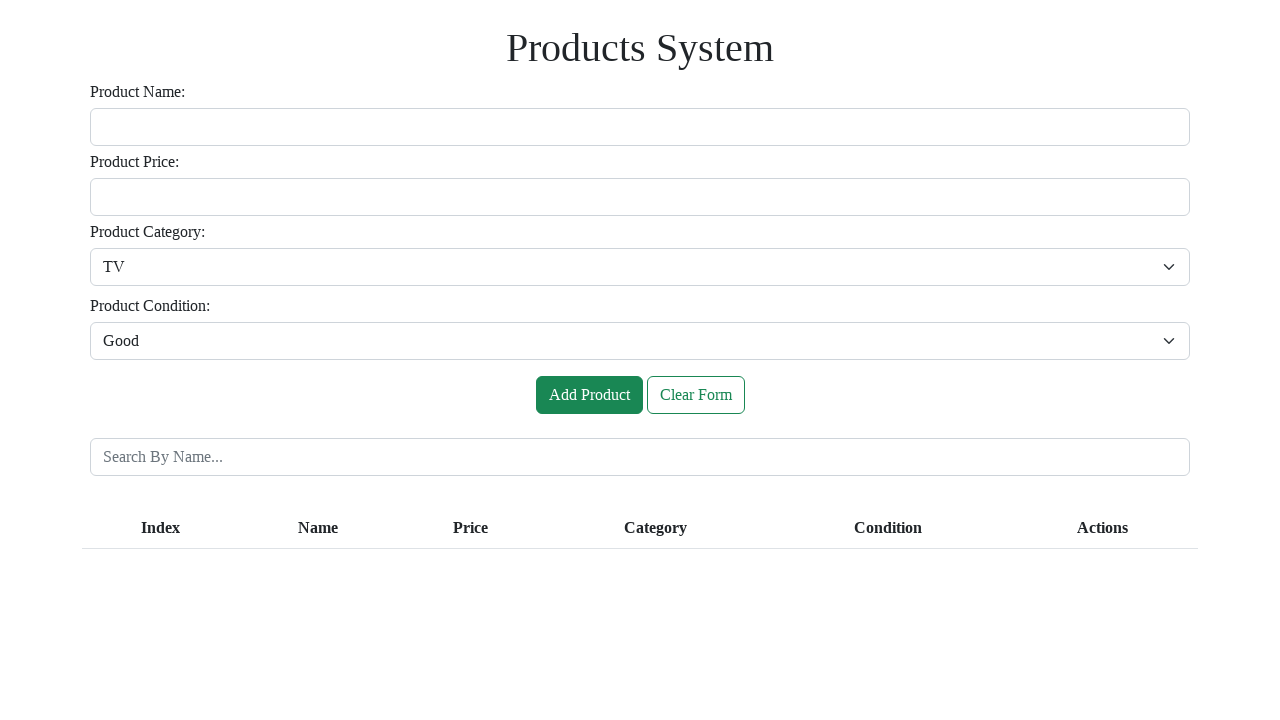

Clicked on the product name input field at (640, 127) on #inputName
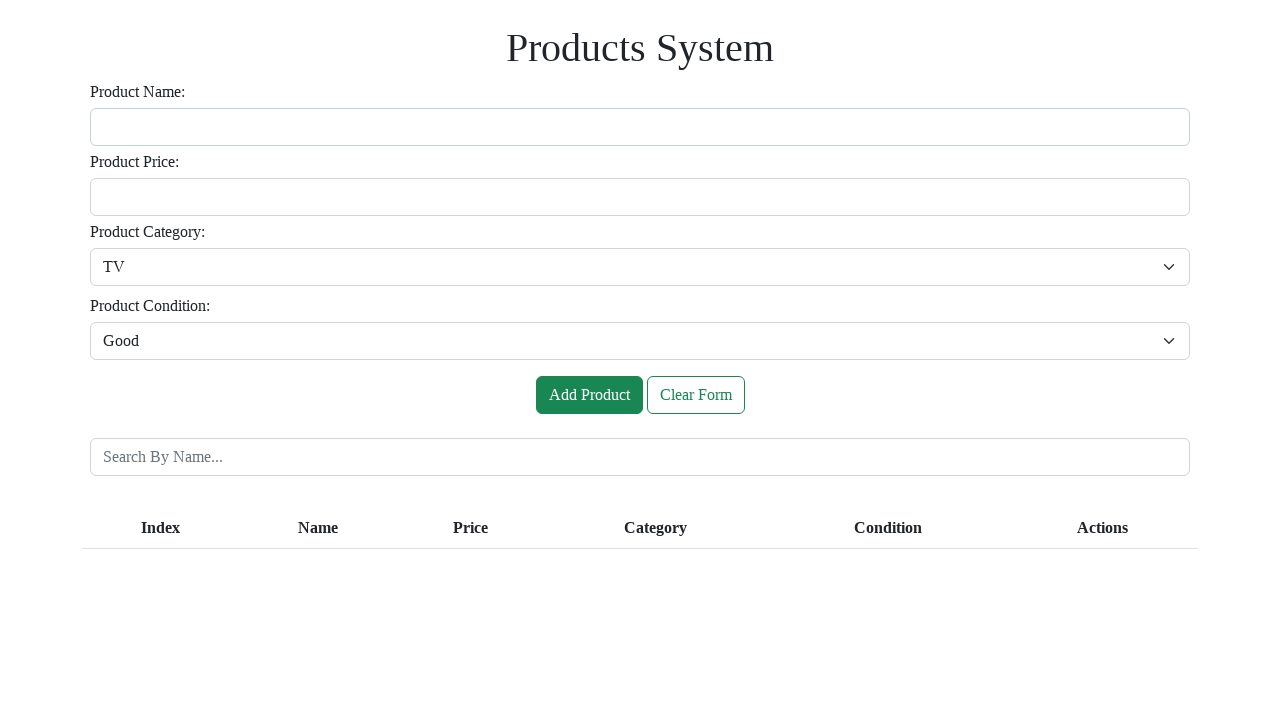

Filled product name field with 'Une 2 3' on #inputName
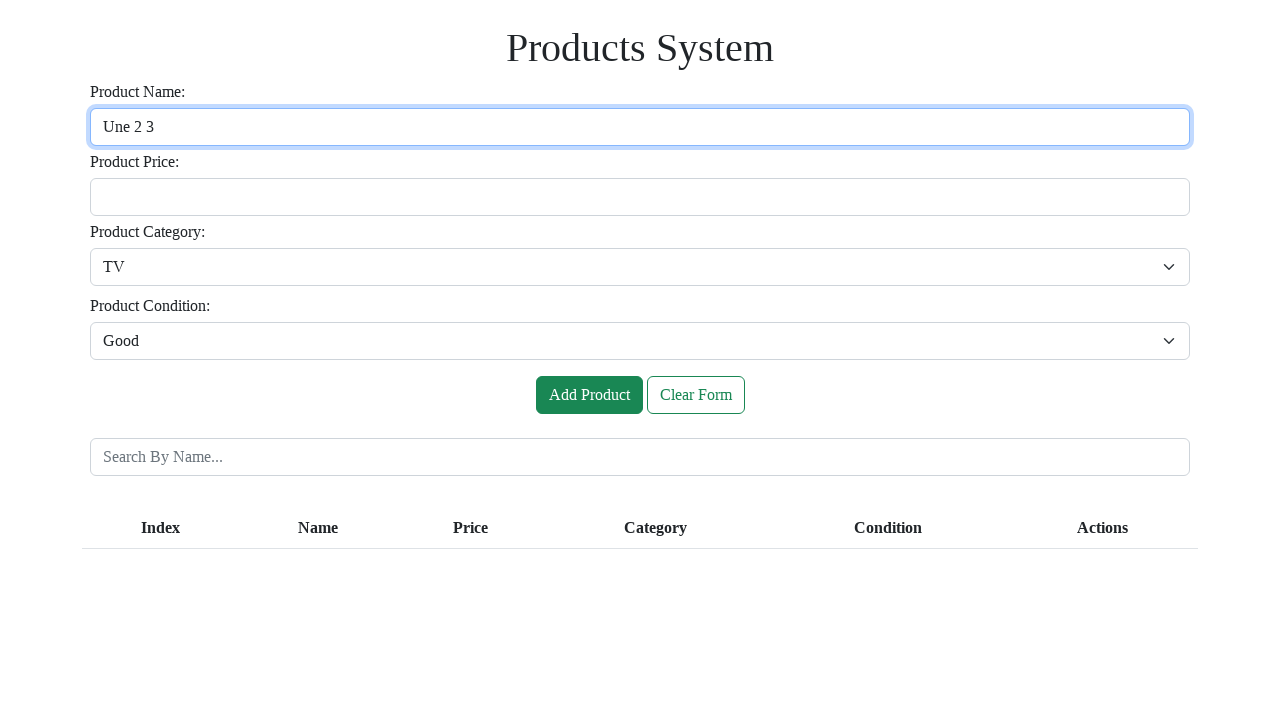

Clicked on the price input field at (640, 197) on #inputPrice
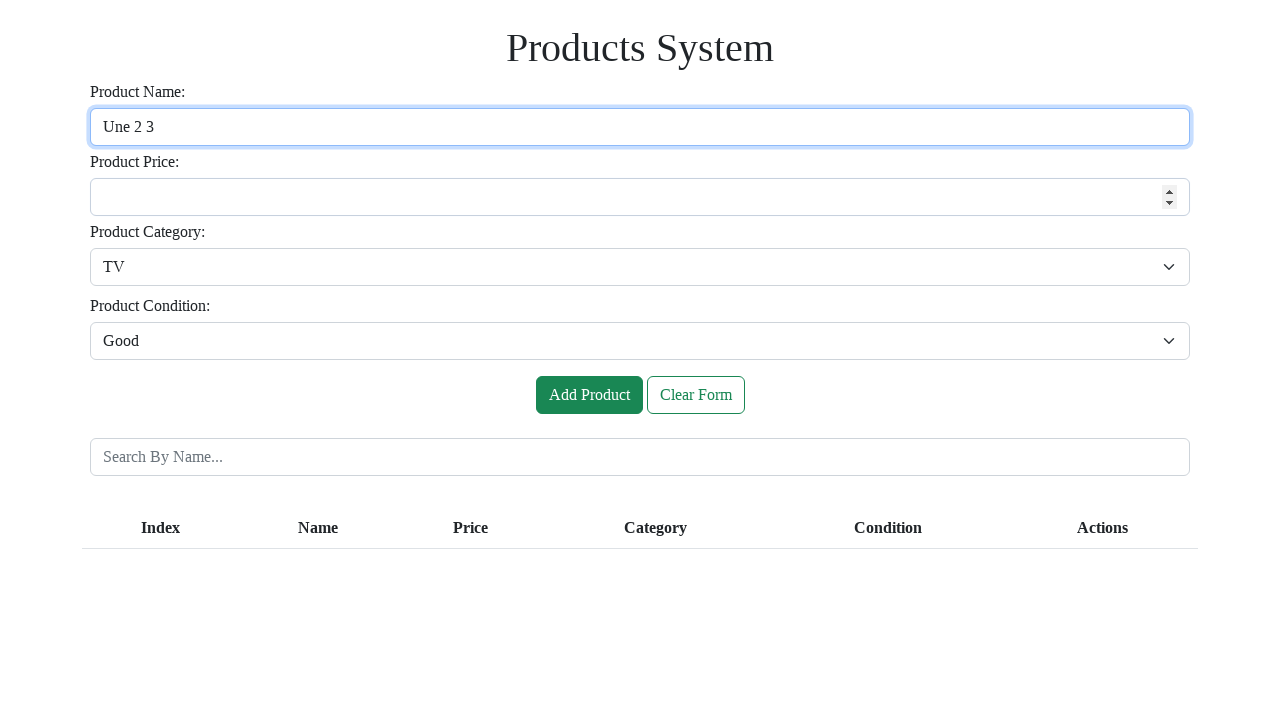

Filled price field with '123' on #inputPrice
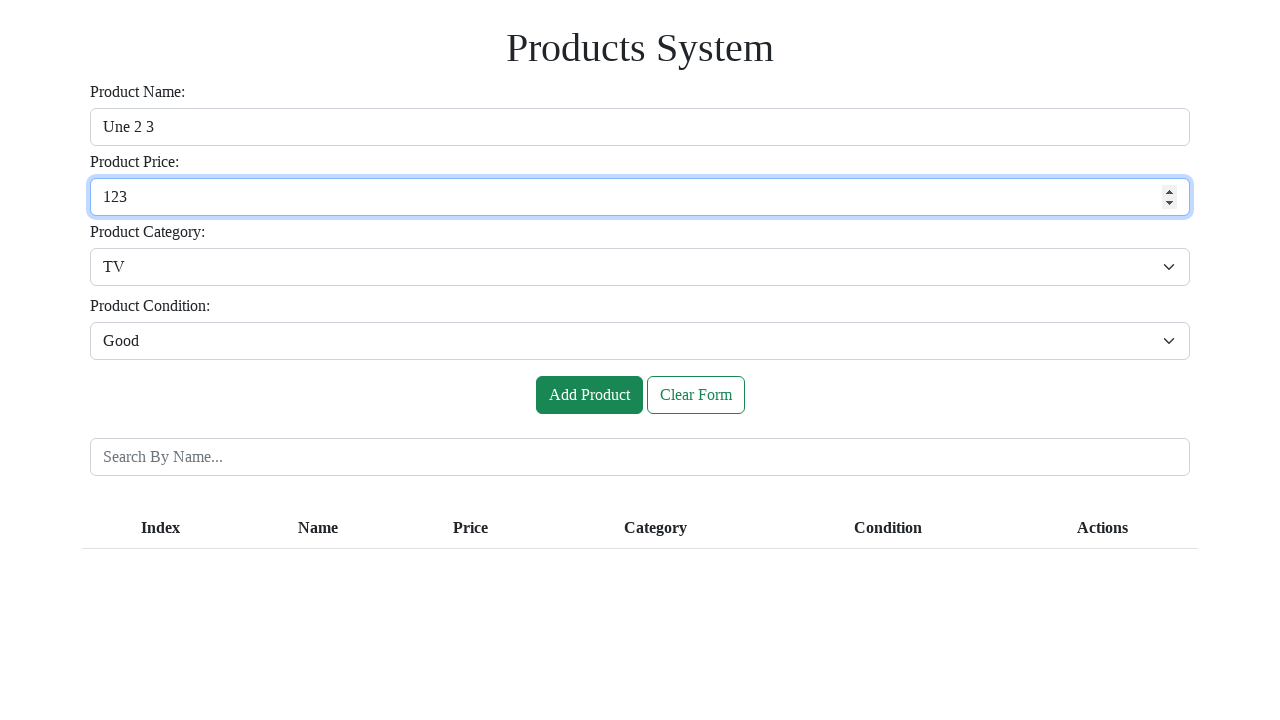

Clicked on the category dropdown at (640, 267) on #inputCategory
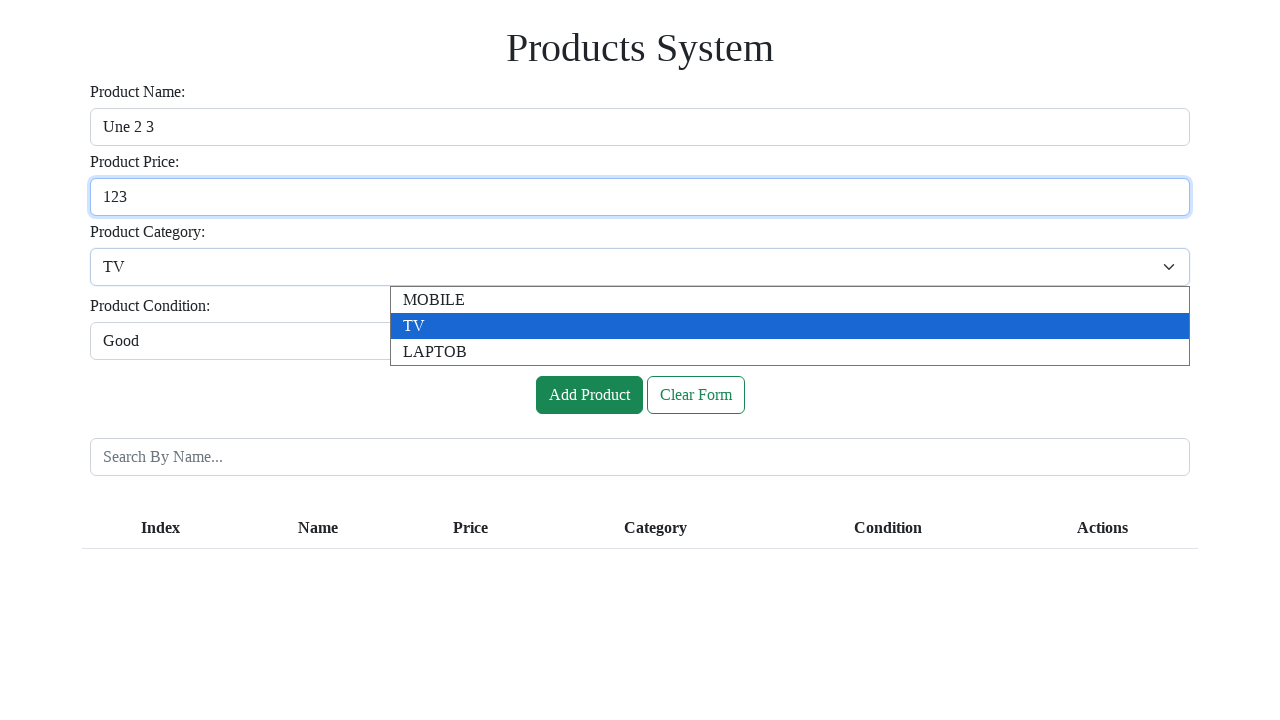

Selected 'MOBILE' from category dropdown on #inputCategory
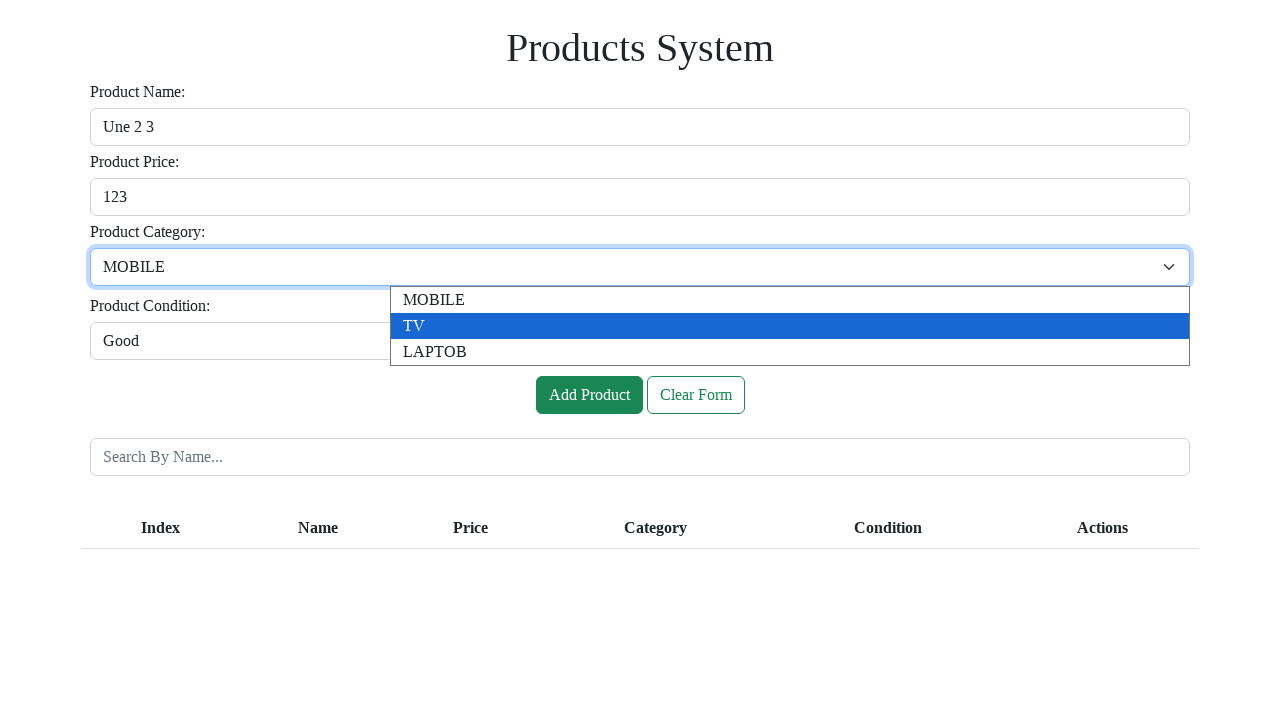

Clicked on the condition dropdown at (640, 341) on #inputCondition
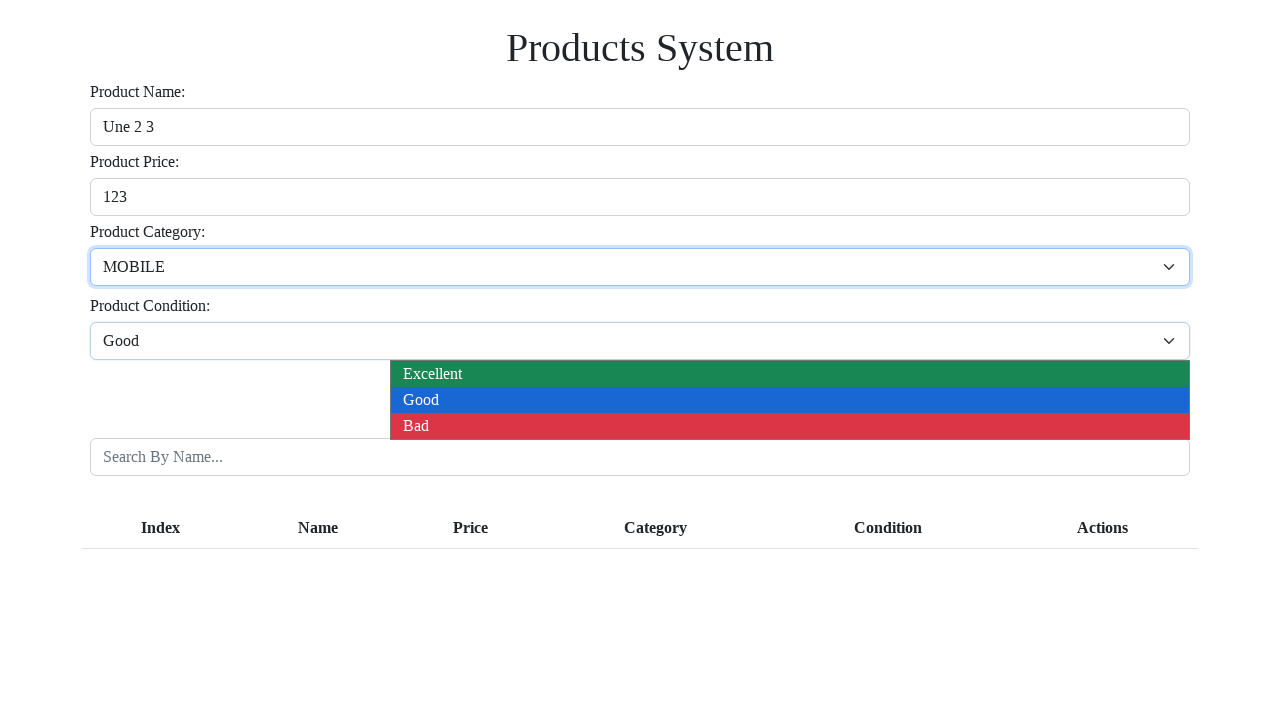

Selected 'Excellent' from condition dropdown on #inputCondition
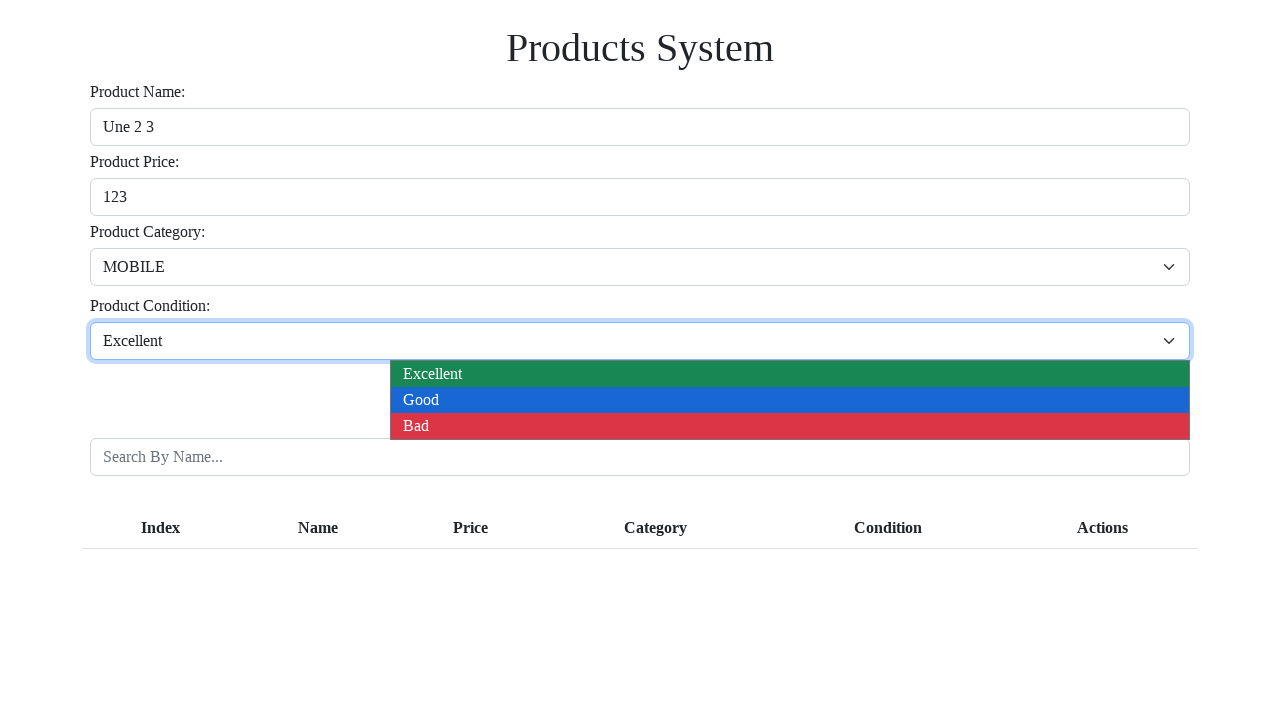

Clicked the Add button to submit the product form at (589, 395) on #btnAdd
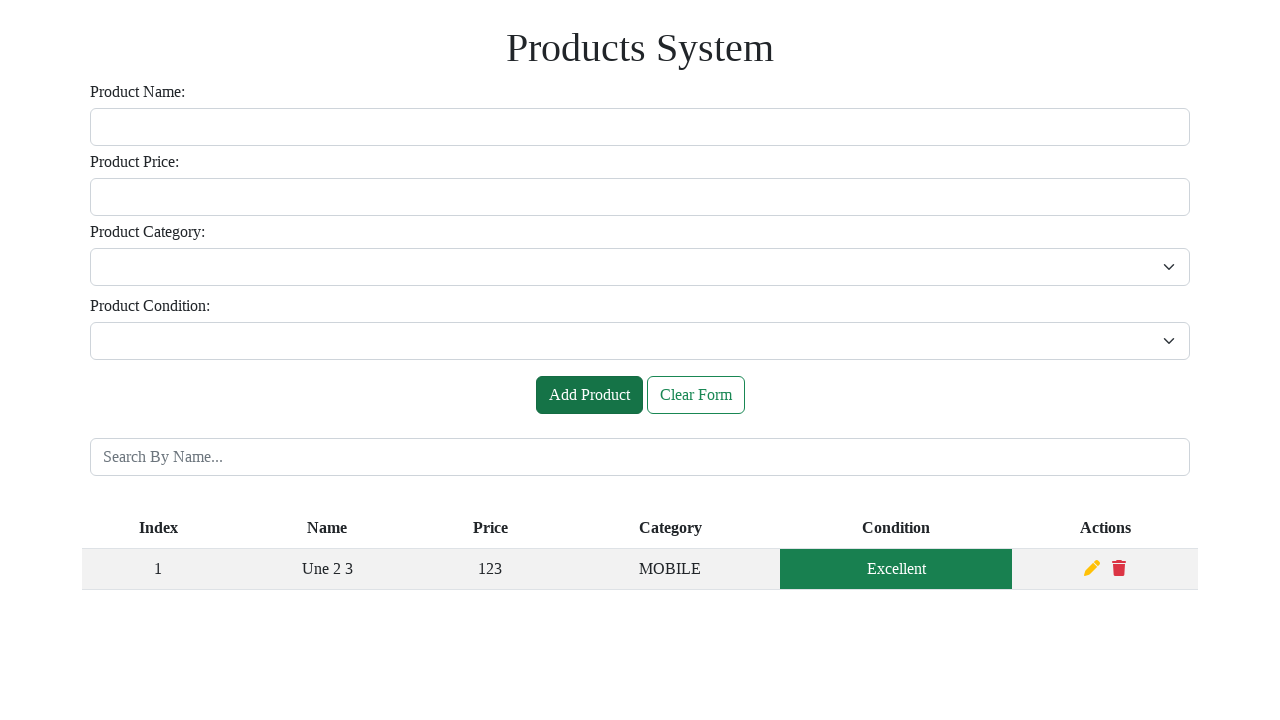

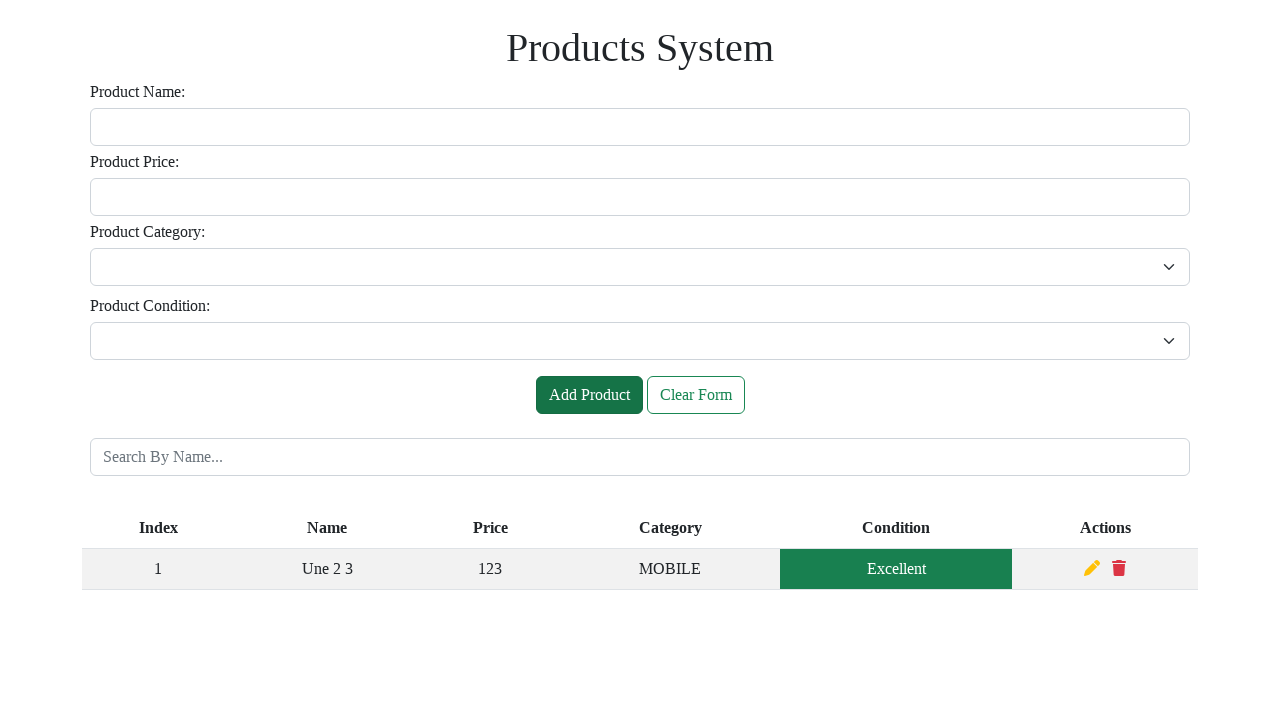